Tests alert handling functionality by triggering different types of alerts (regular alert and confirm dialog) and interacting with them

Starting URL: https://rahulshettyacademy.com/AutomationPractice/

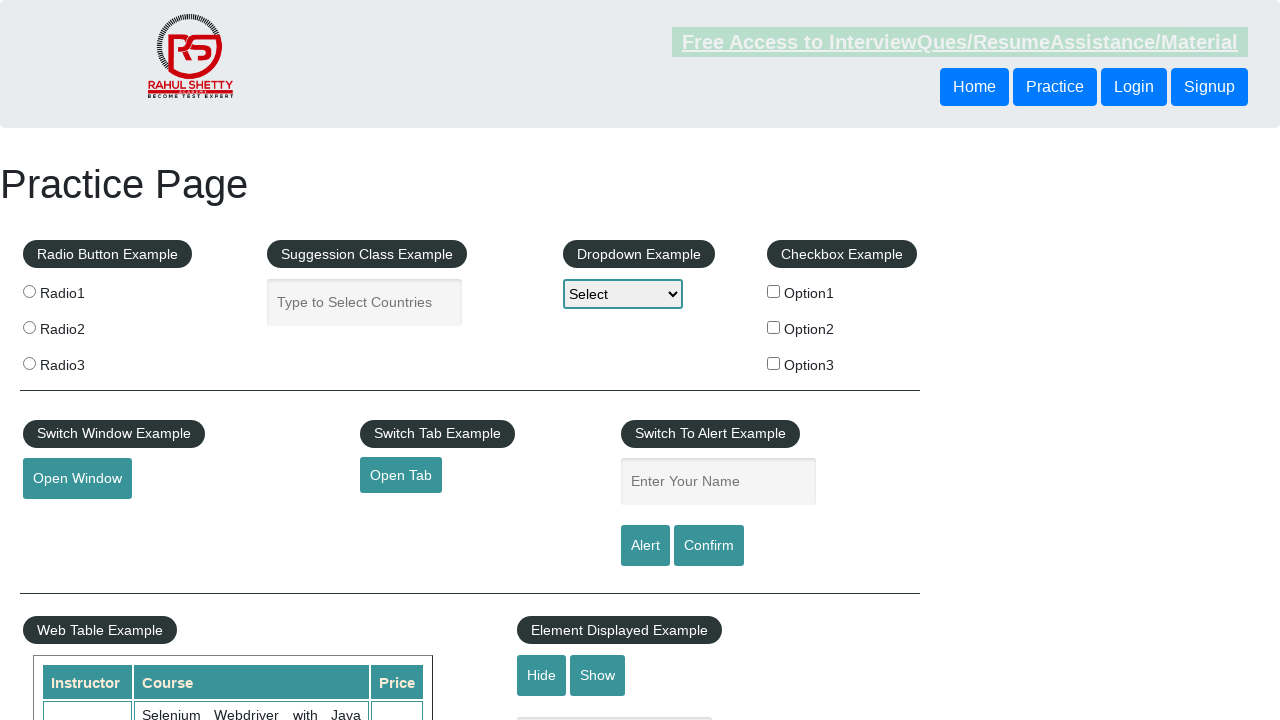

Filled name field with 'Avnish' on input[placeholder='Enter Your Name']
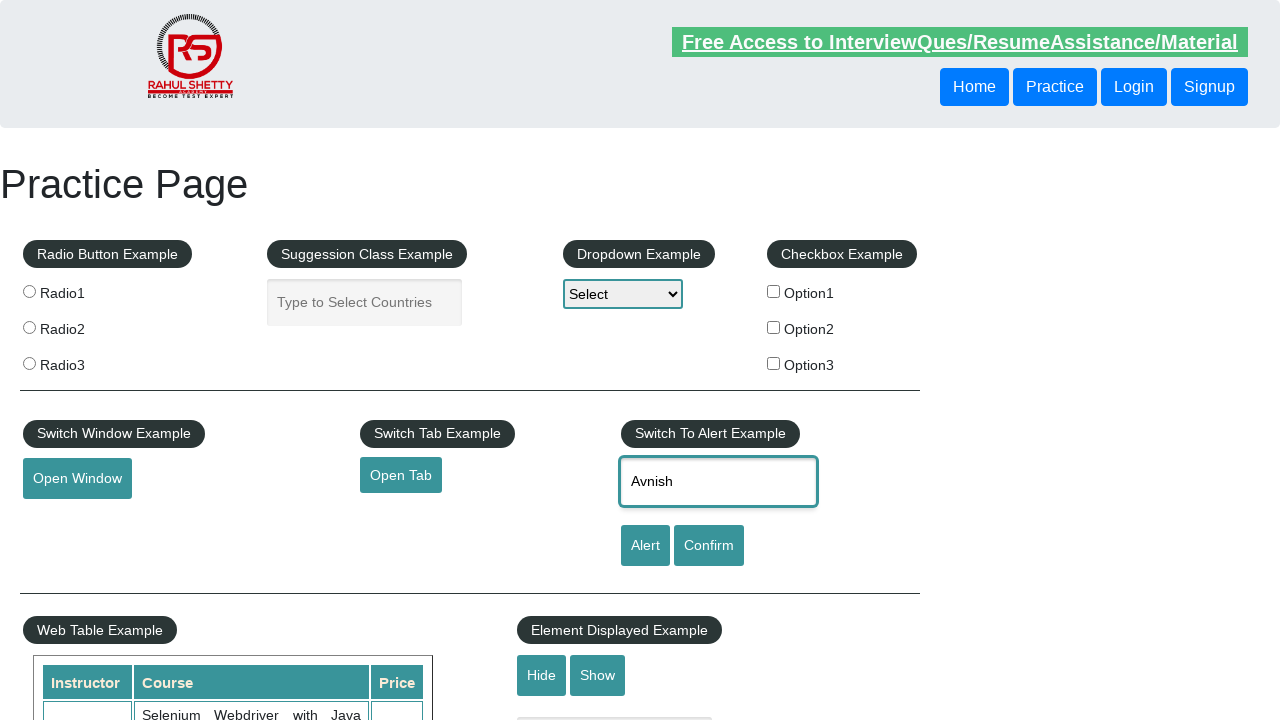

Set up dialog handler to accept alerts
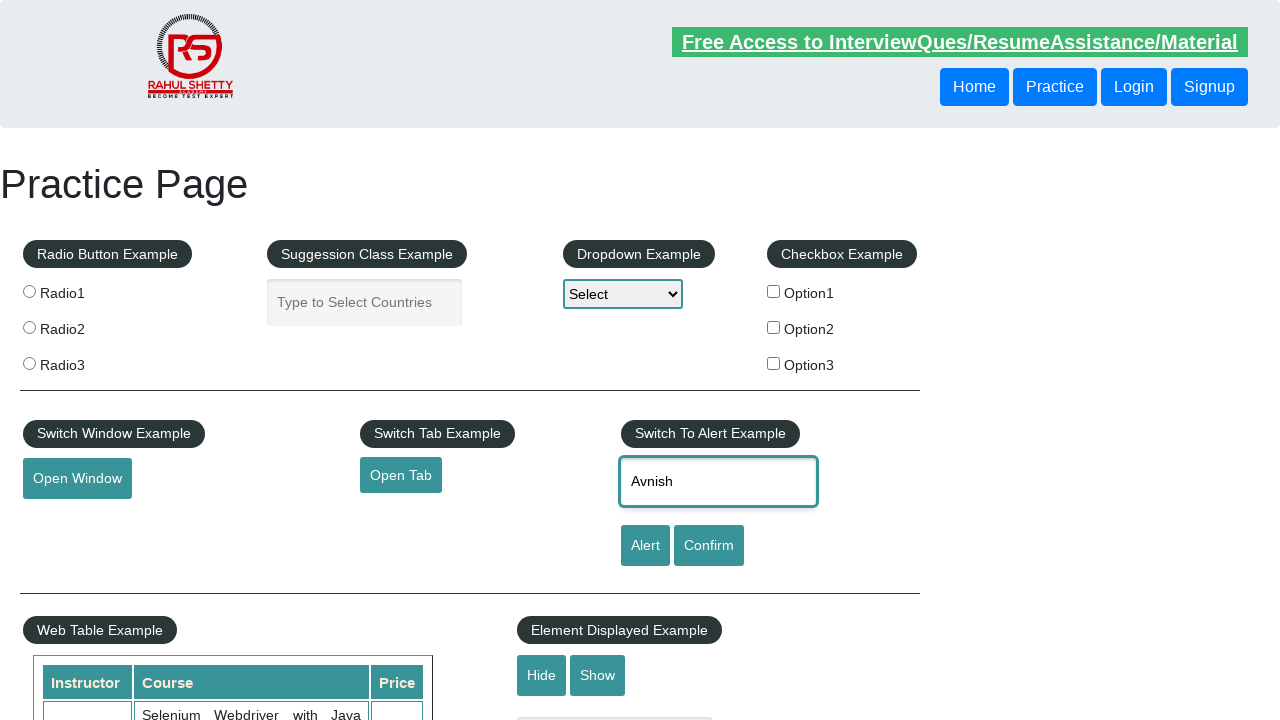

Clicked alert button and accepted the alert dialog at (645, 546) on [id='alertbtn']
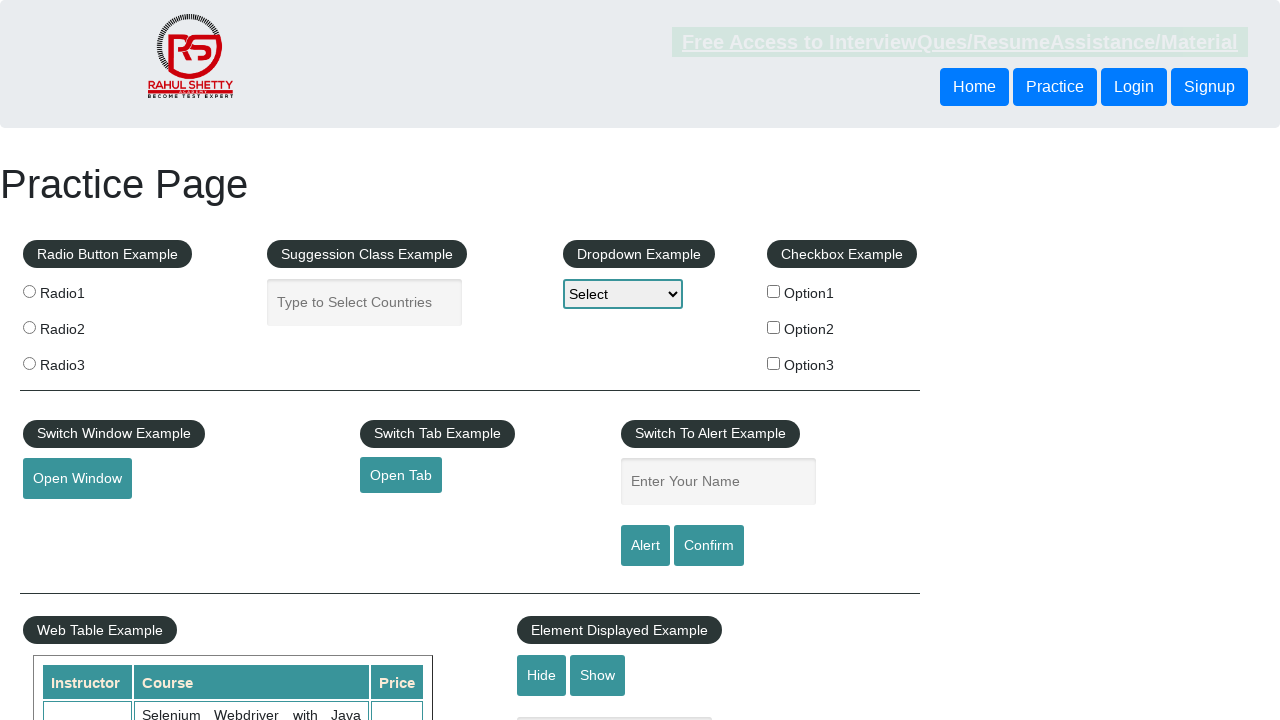

Set up dialog handler to dismiss confirm dialogs
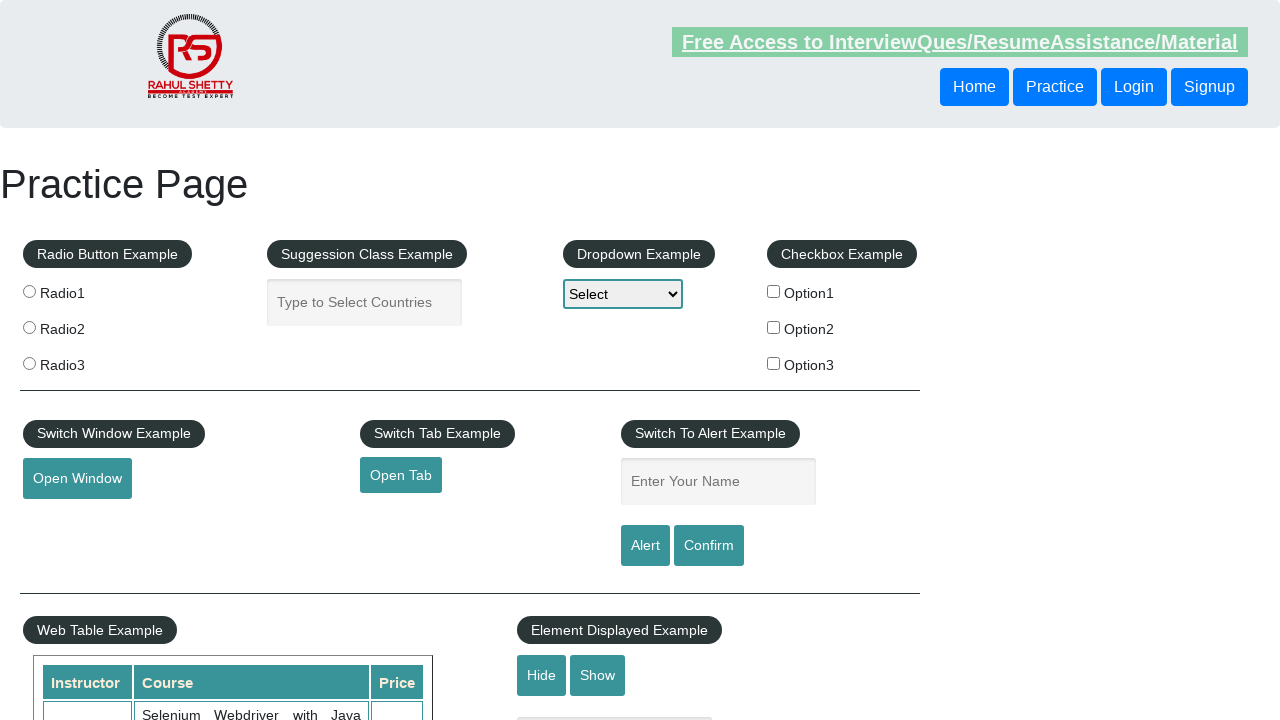

Clicked confirm button and dismissed the confirm dialog at (709, 546) on input[onclick='displayConfirm()']
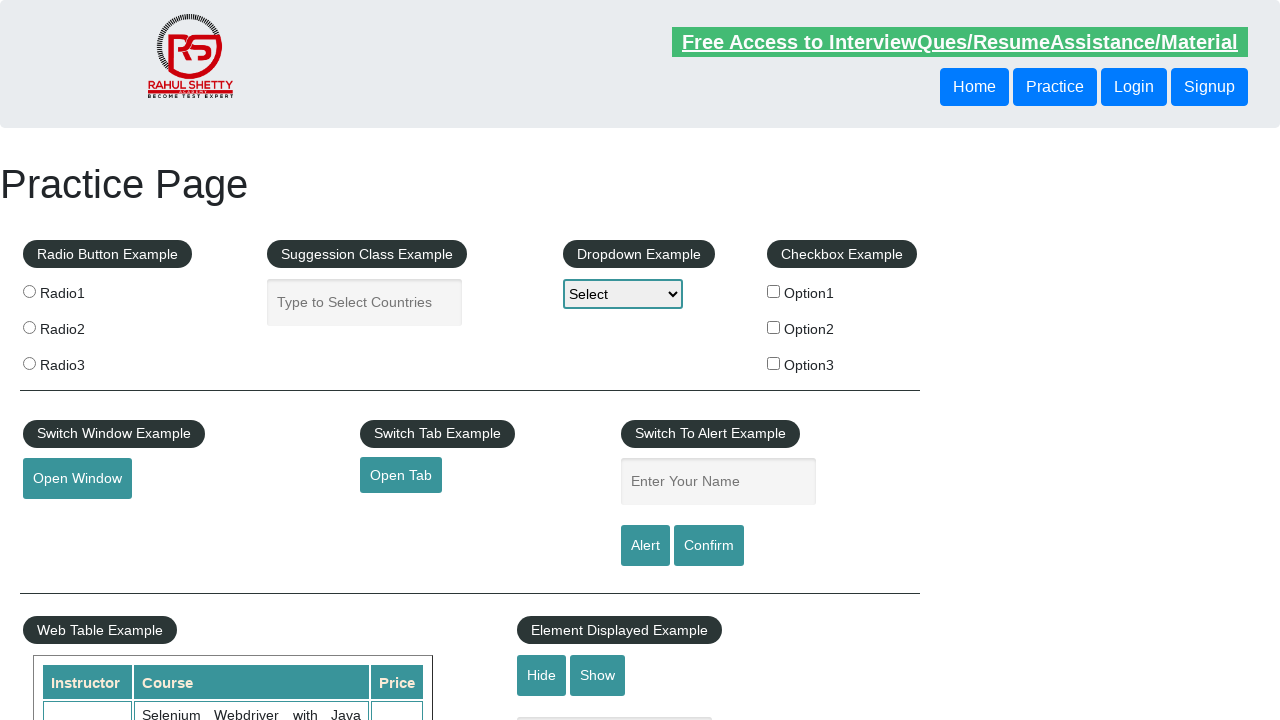

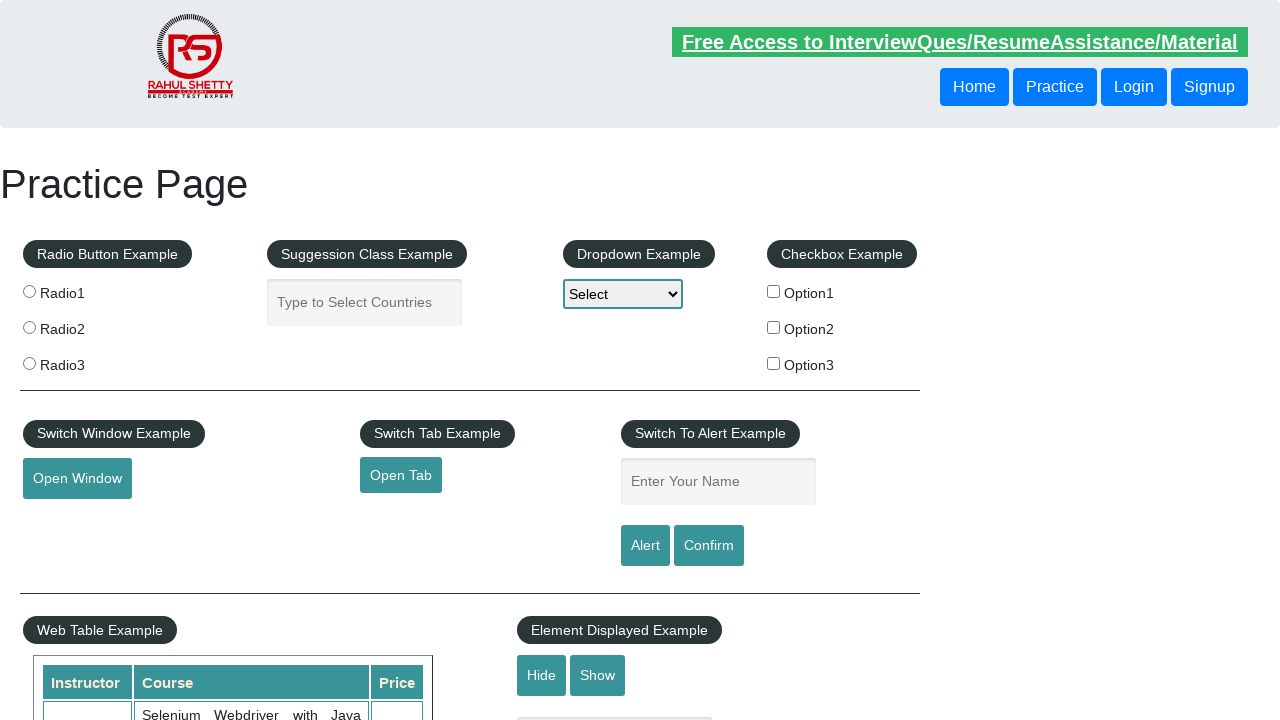